Tests interaction with shadow DOM elements by clicking a checkbox and filling a text field within a shadow root

Starting URL: https://aksharatraining.com/sample10.html

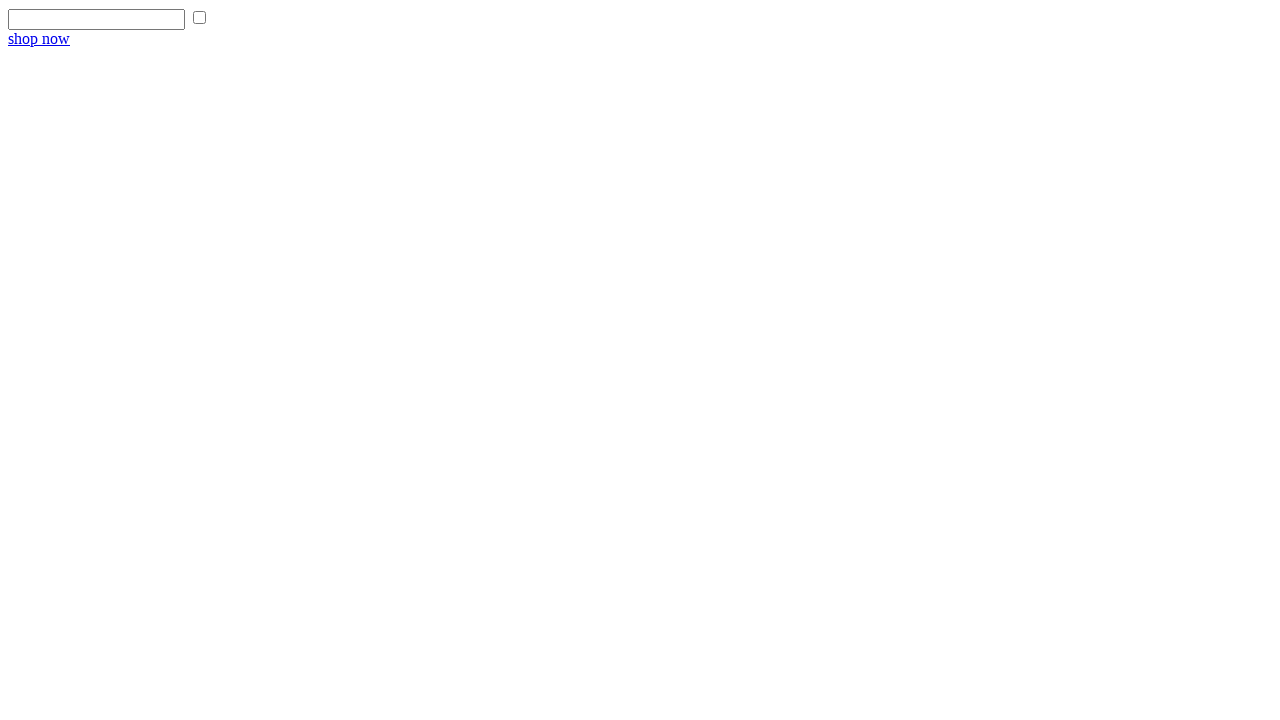

Clicked checkbox within shadow DOM at (200, 18) on xpath=/html/body/div[2] >> #c1
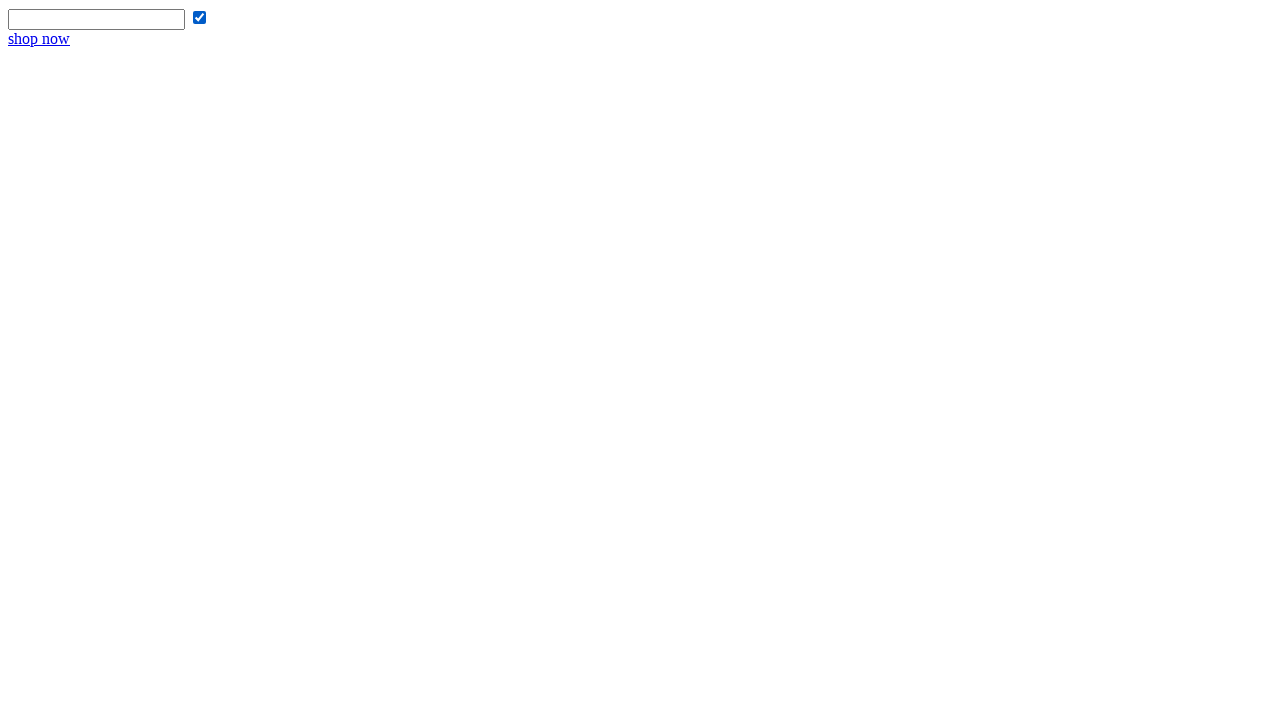

Filled text field within shadow DOM with 'bhanu' on xpath=/html/body/div[2] >> #t1
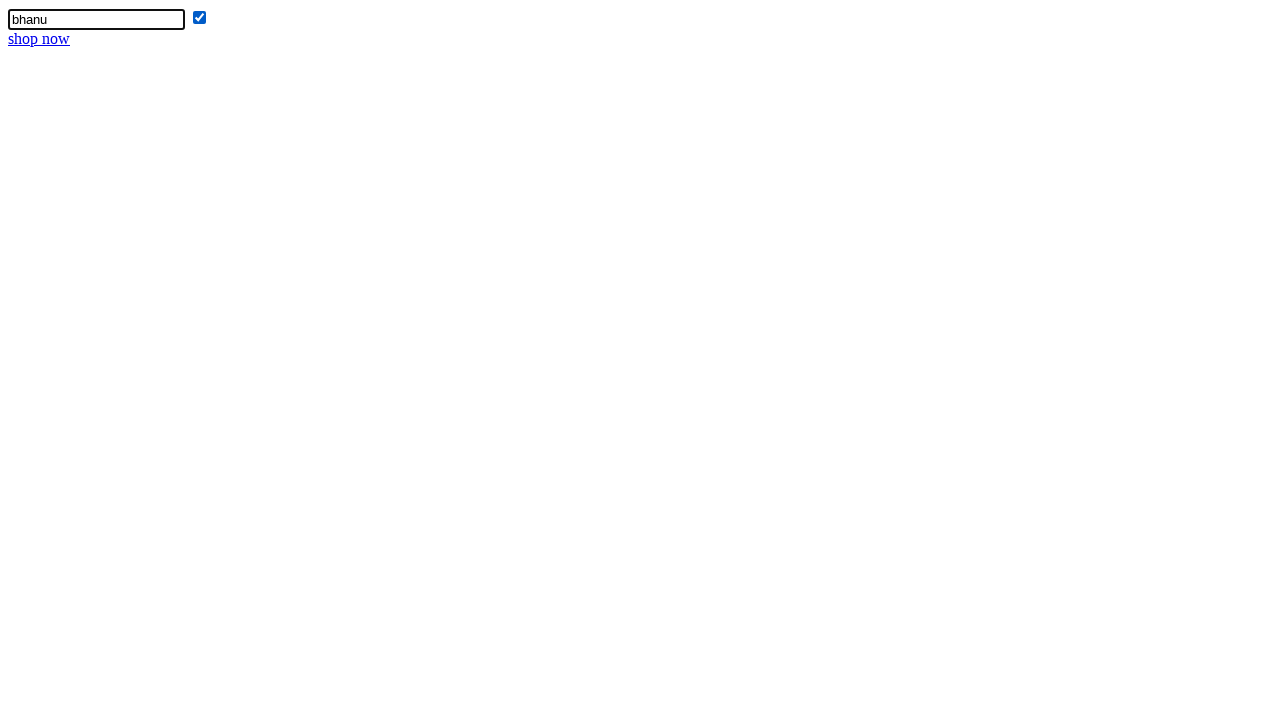

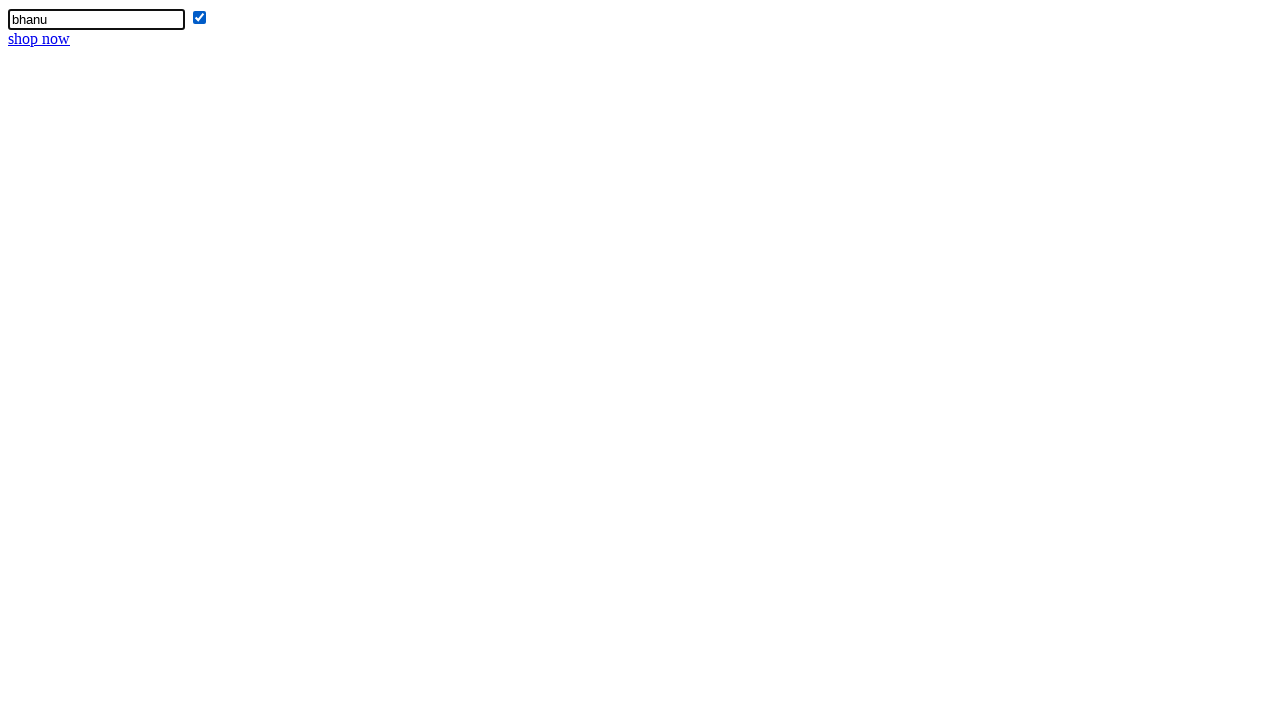